Tests form submission by clicking the submit button and verifying the page displays "Form submitted" confirmation

Starting URL: https://www.selenium.dev/selenium/web/web-form.html

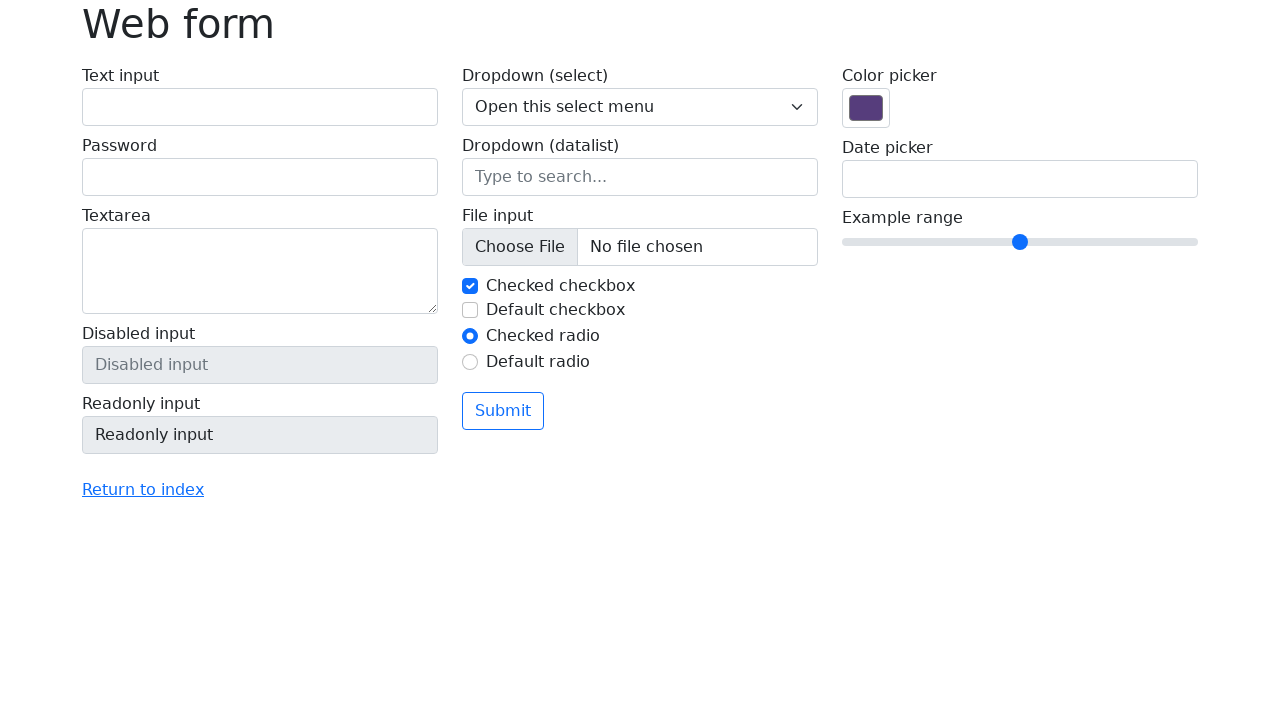

Clicked the submit button at (503, 411) on .btn-outline-primary
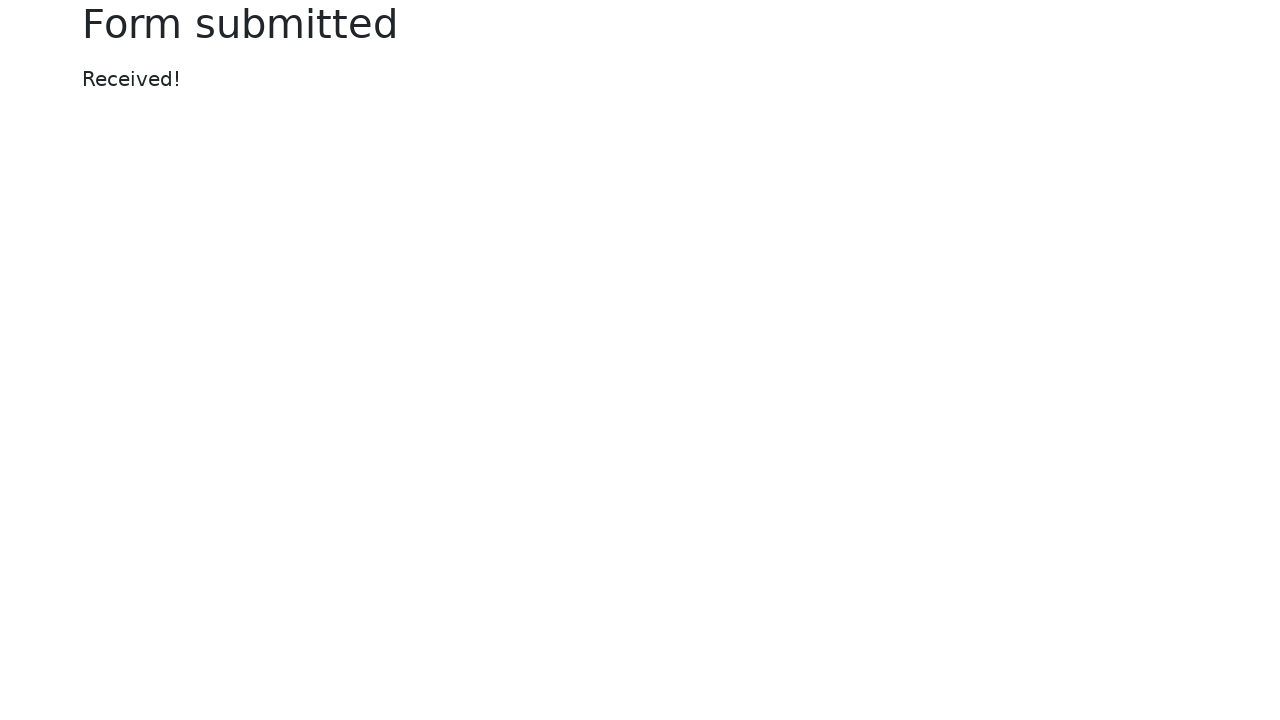

Waited for confirmation header to load
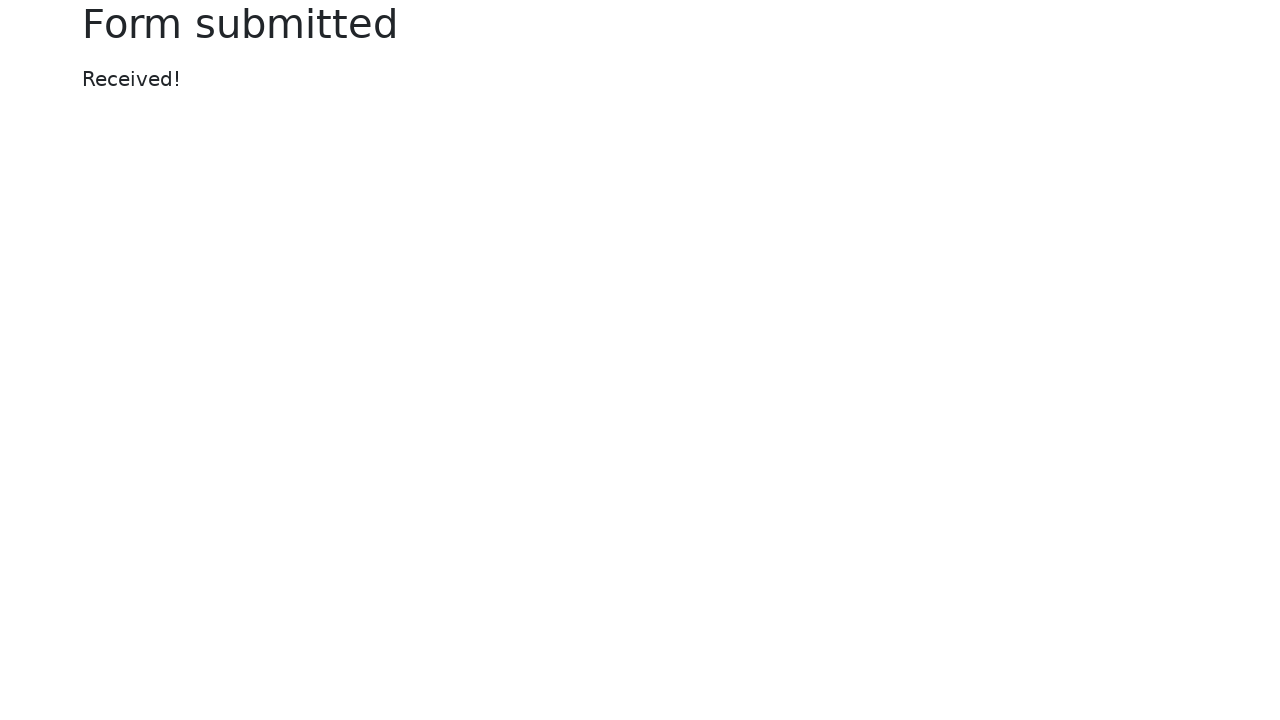

Verified header displays 'Form submitted' confirmation
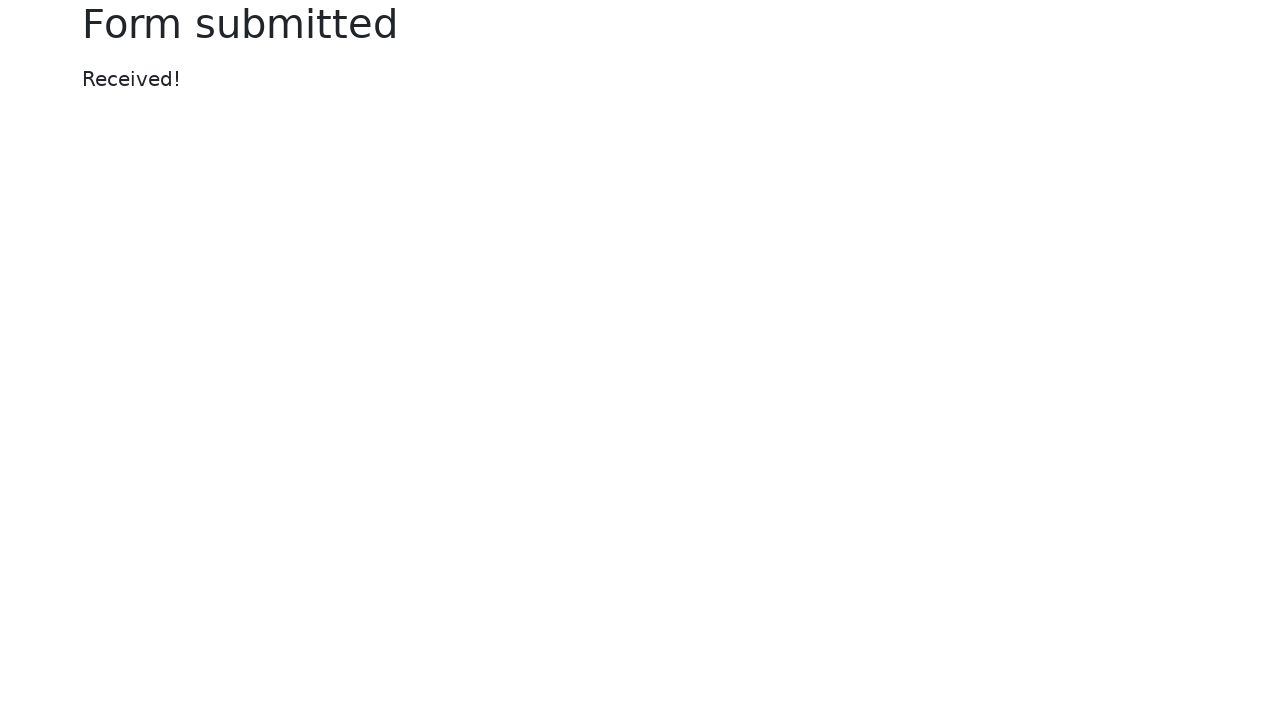

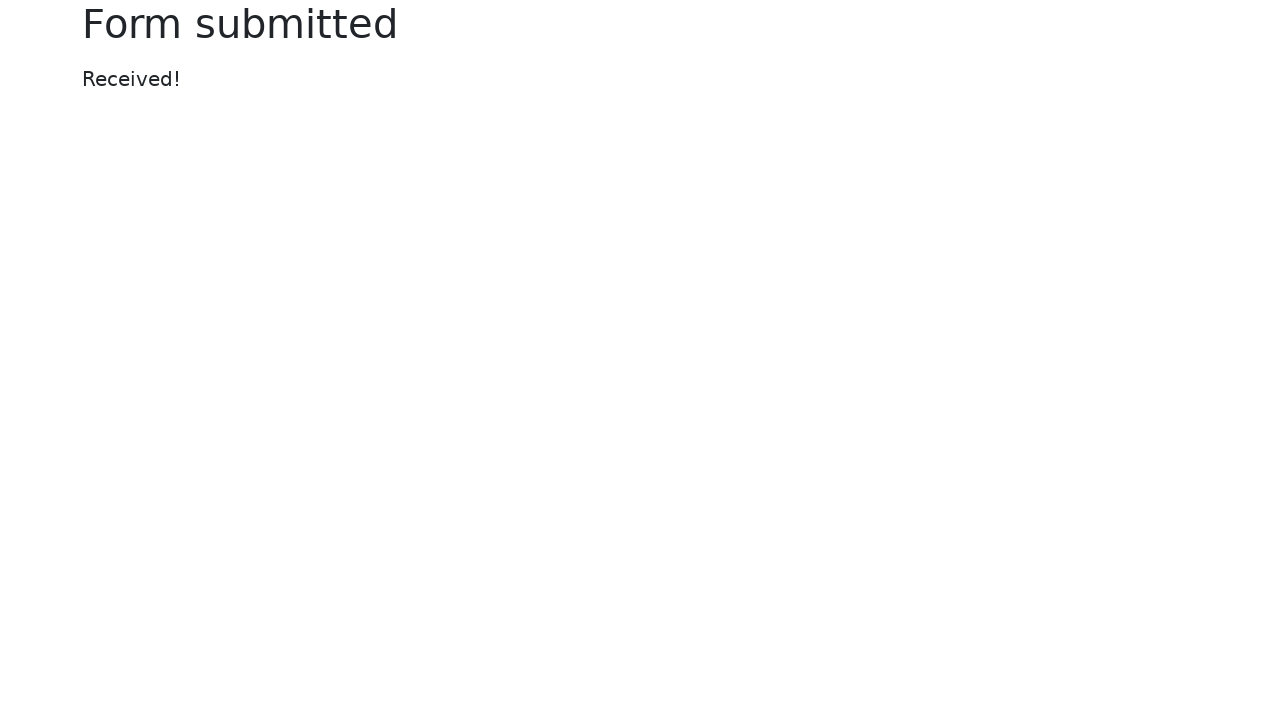